Tests adding a todo item to a sample todo application by entering text and pressing return, then verifying the todo was added correctly.

Starting URL: https://lambdatest.github.io/sample-todo-app/

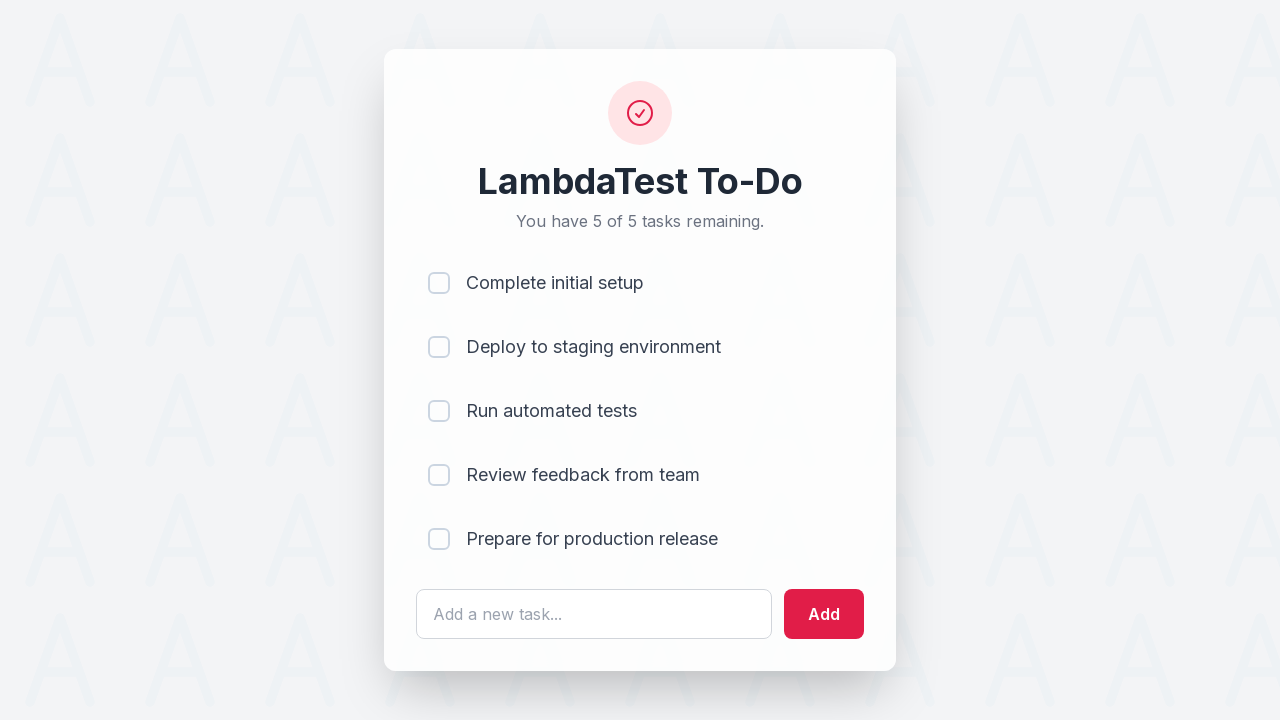

Filled todo input field with 'Learn Selenium' on #sampletodotext
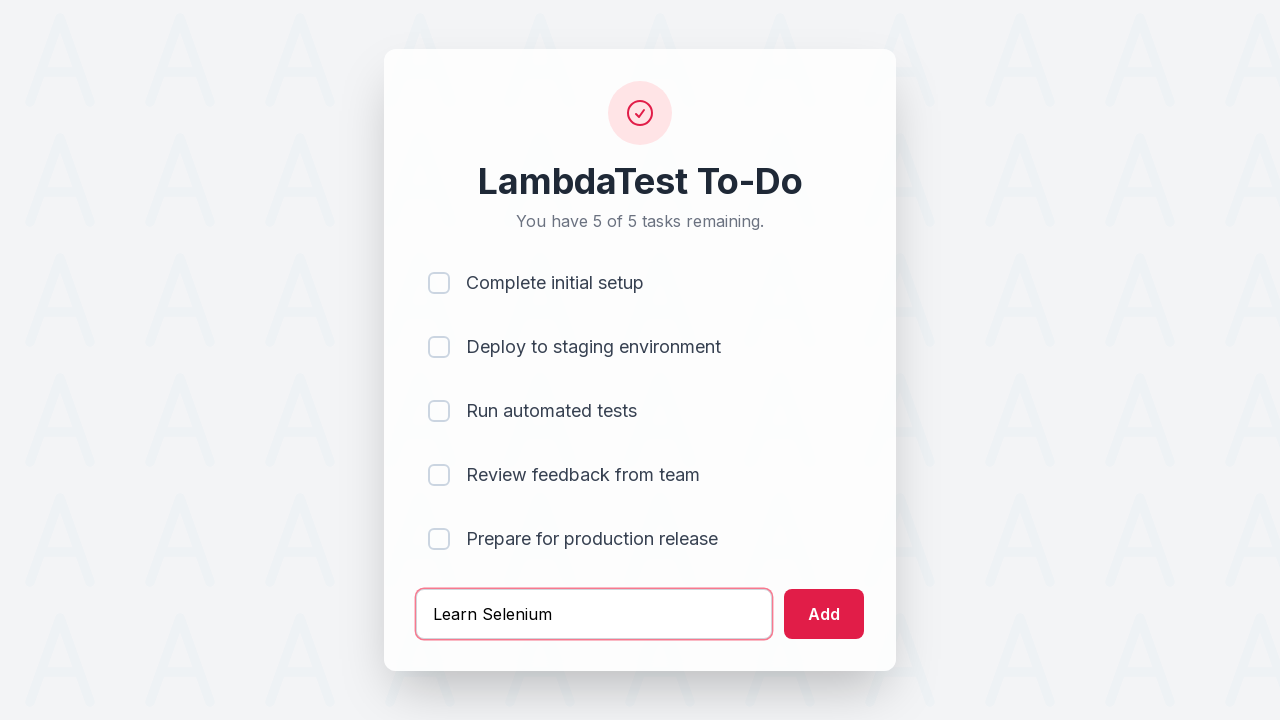

Pressed Enter to submit the todo item on #sampletodotext
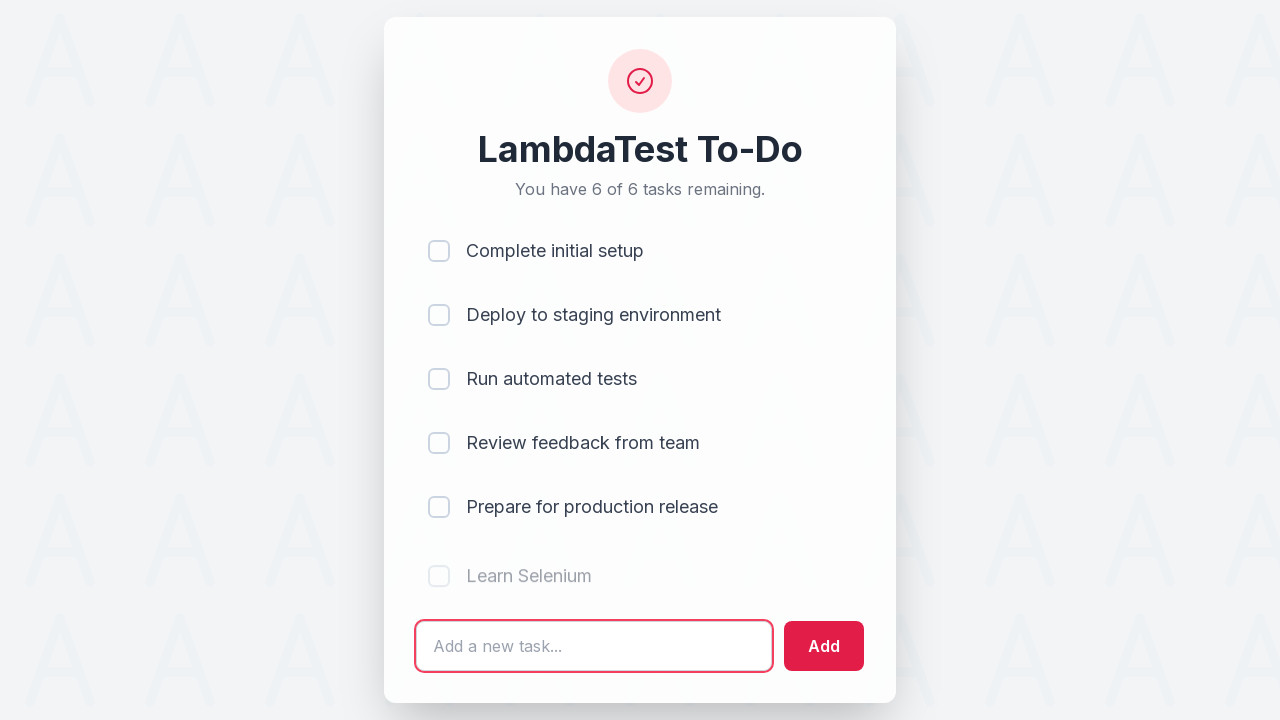

New todo item appeared in the list
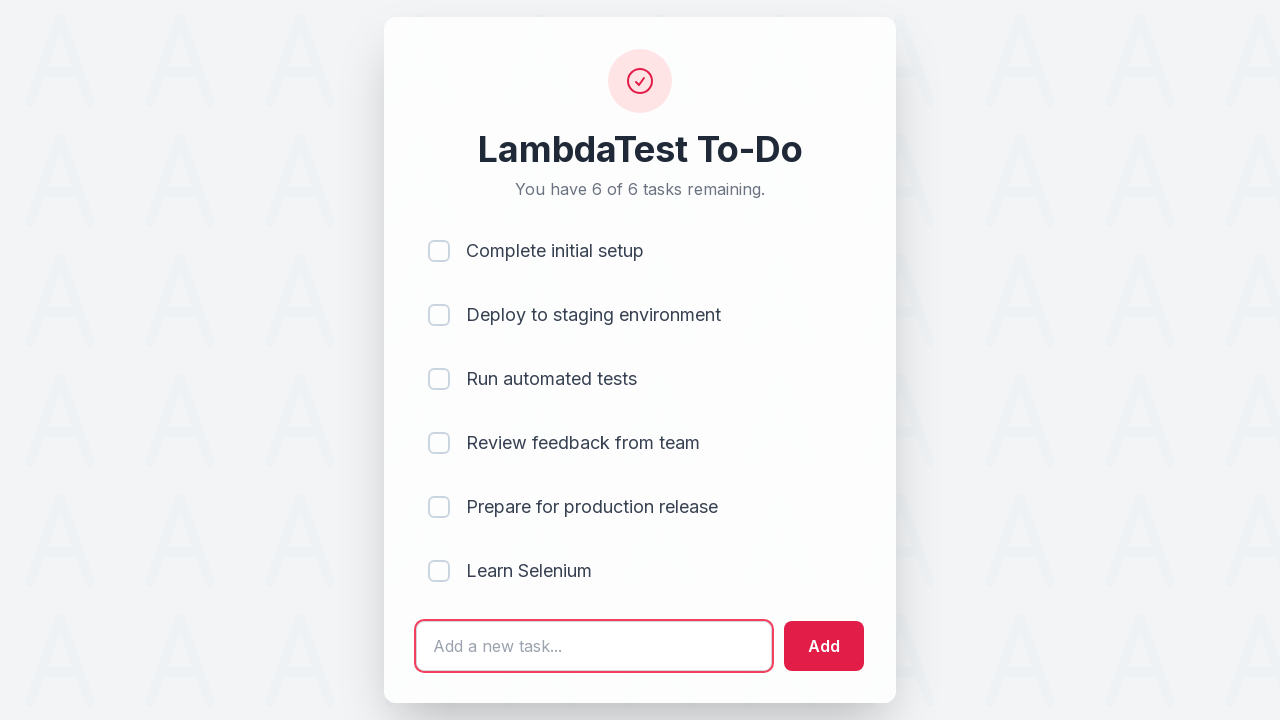

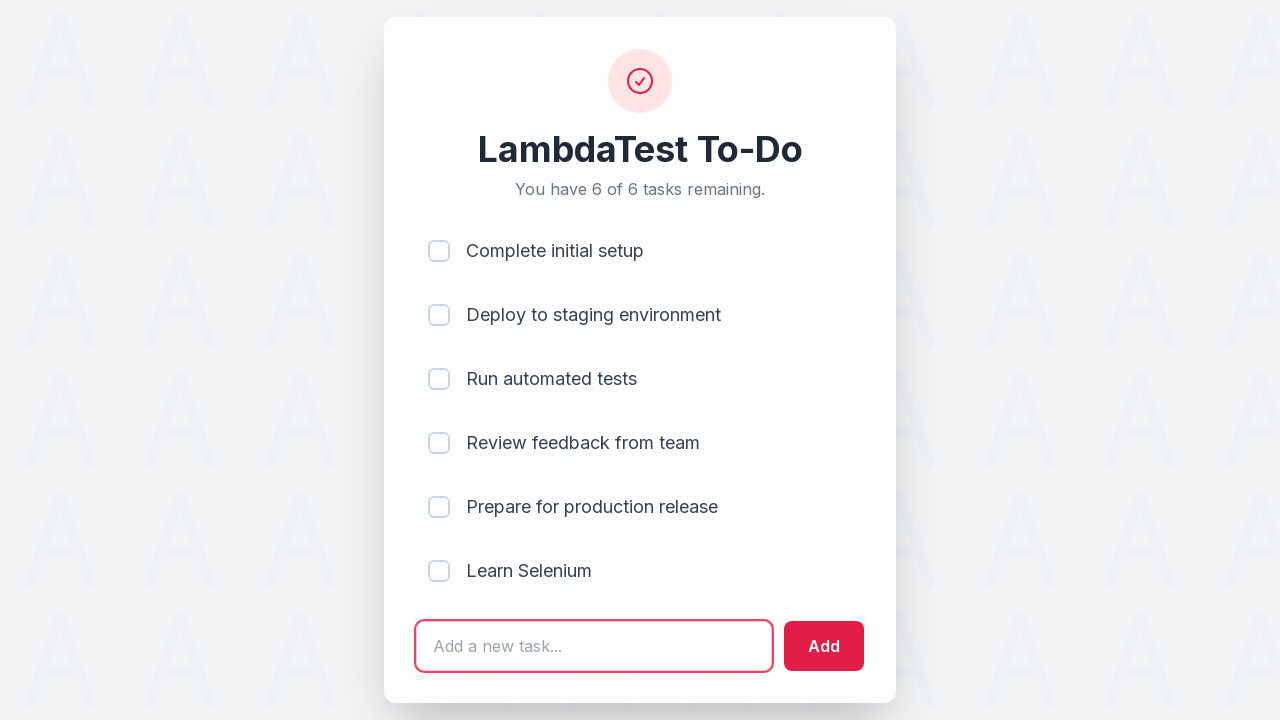